Tests filling out a complete input form with various field types including text inputs, email, password, company name, country dropdown, city, addresses, and zip code on the LambdaTest Selenium Playground.

Starting URL: https://www.lambdatest.com/selenium-playground/input-form-demo

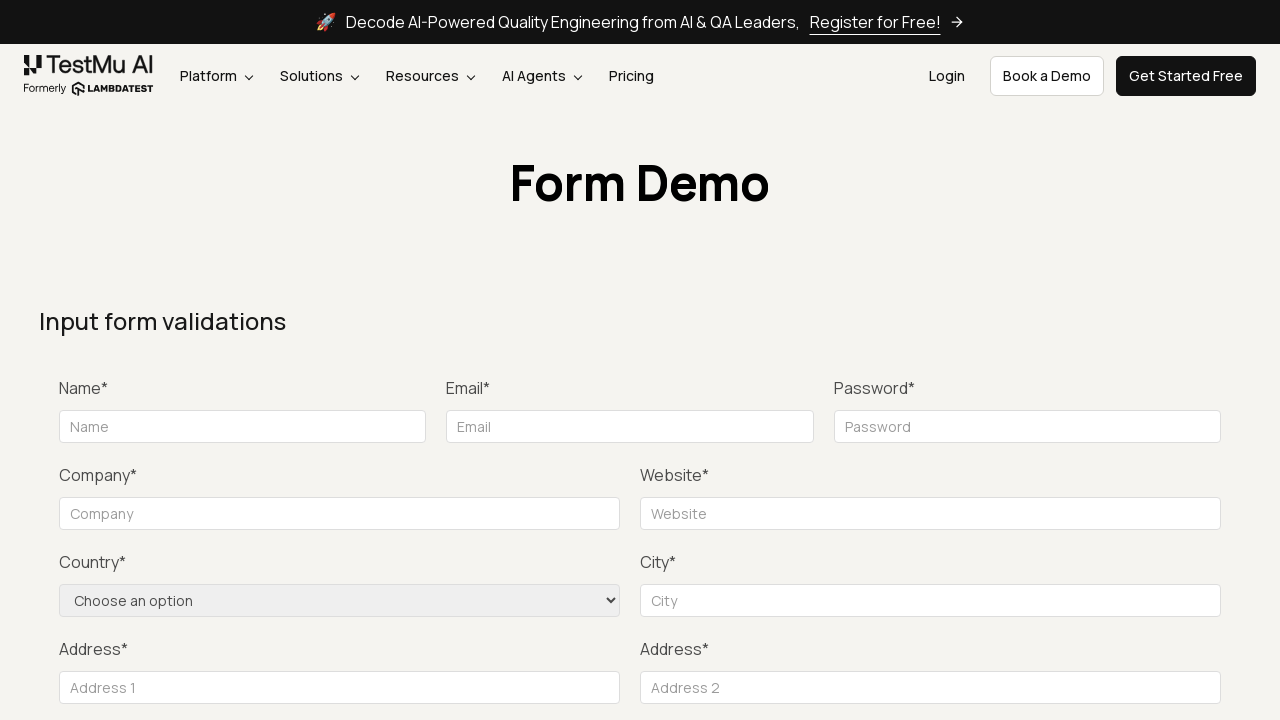

Filled name field with 'Mike' on #name
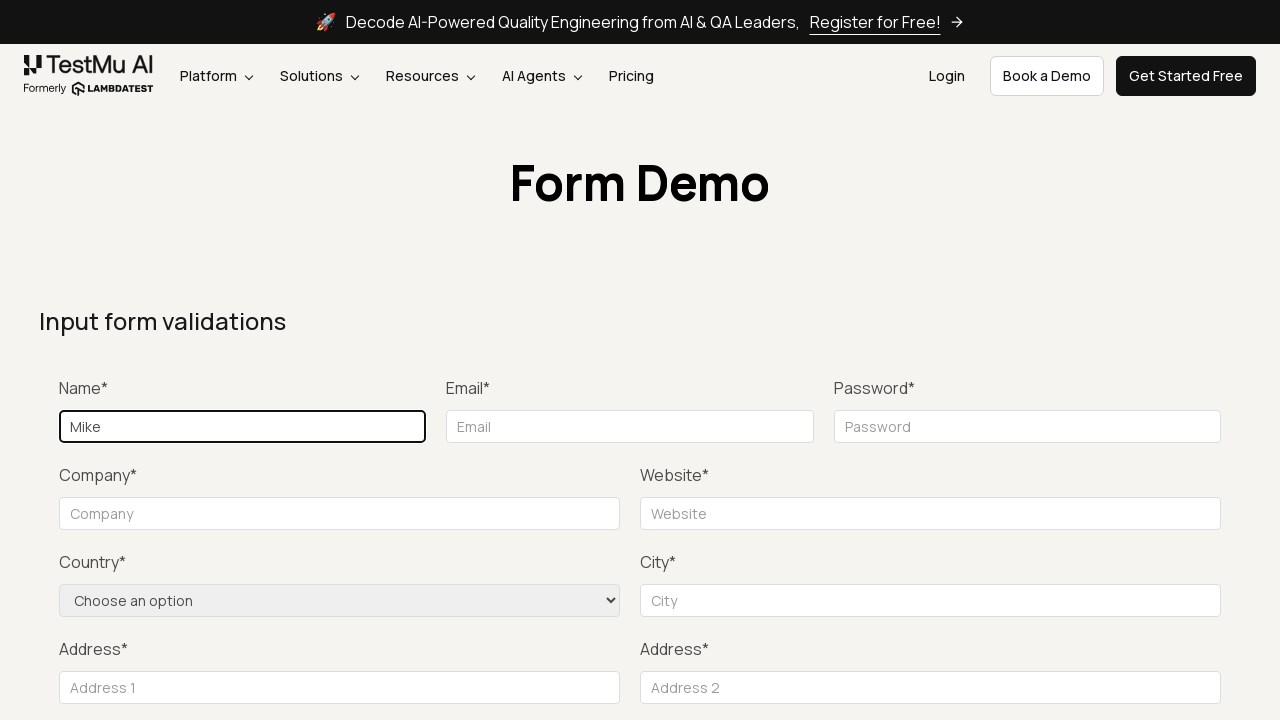

Typed email 'mike@test.com' with 500ms delay on [class="w-full border border-gray-90 text-size-14 rounded mt-10 px-10 py-5"][typ
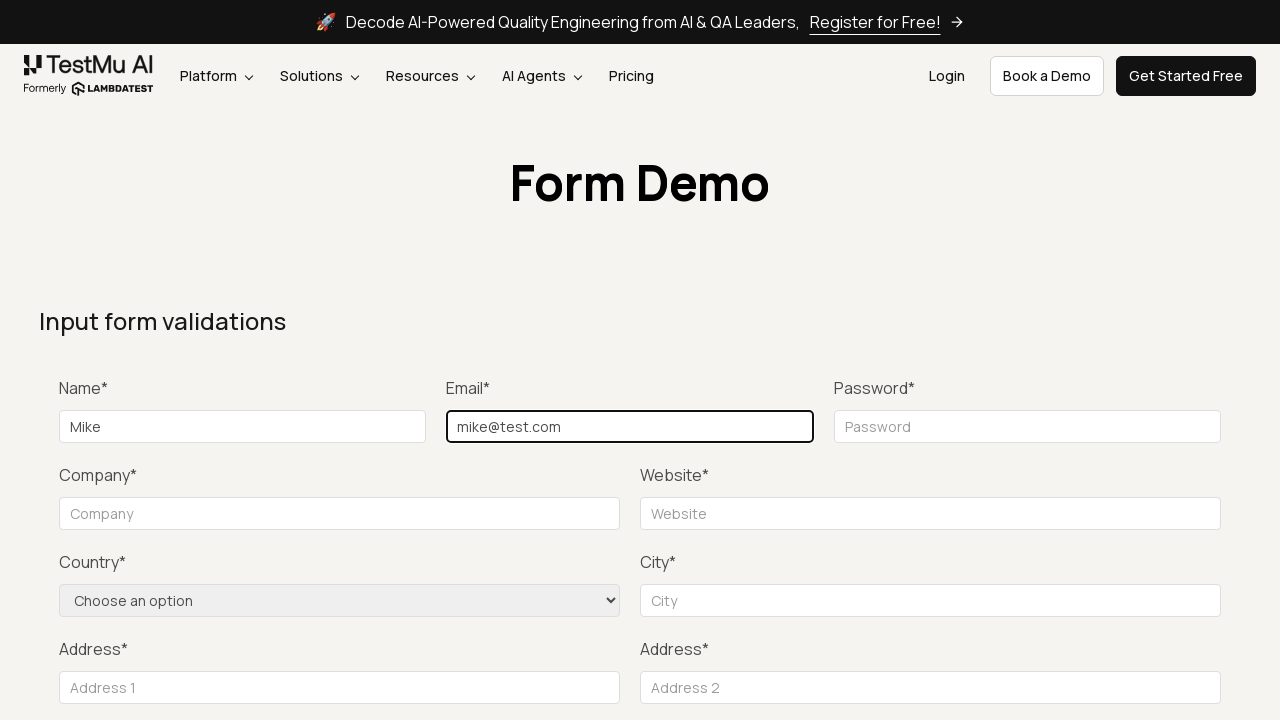

Filled password field with 'test1234' on input[placeholder="Password"]
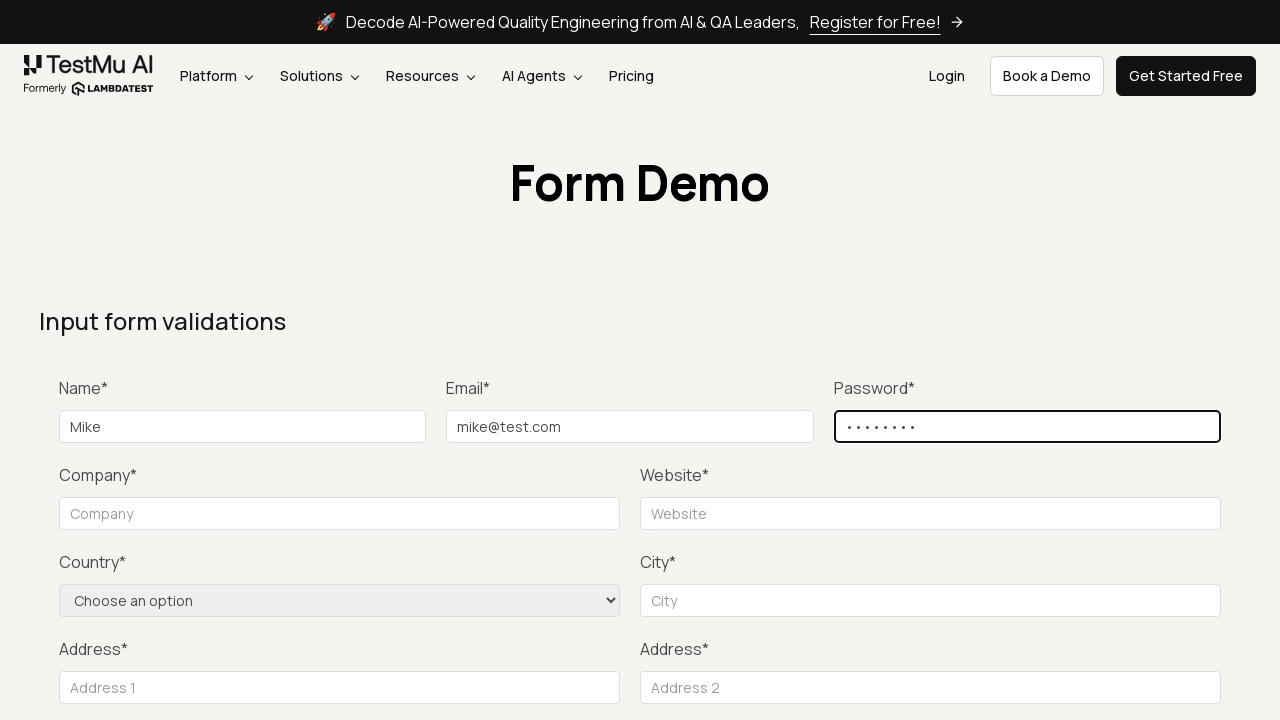

Filled company name field with 'LLC Happy' on [for="companyname"]~input[placeholder="Company"]
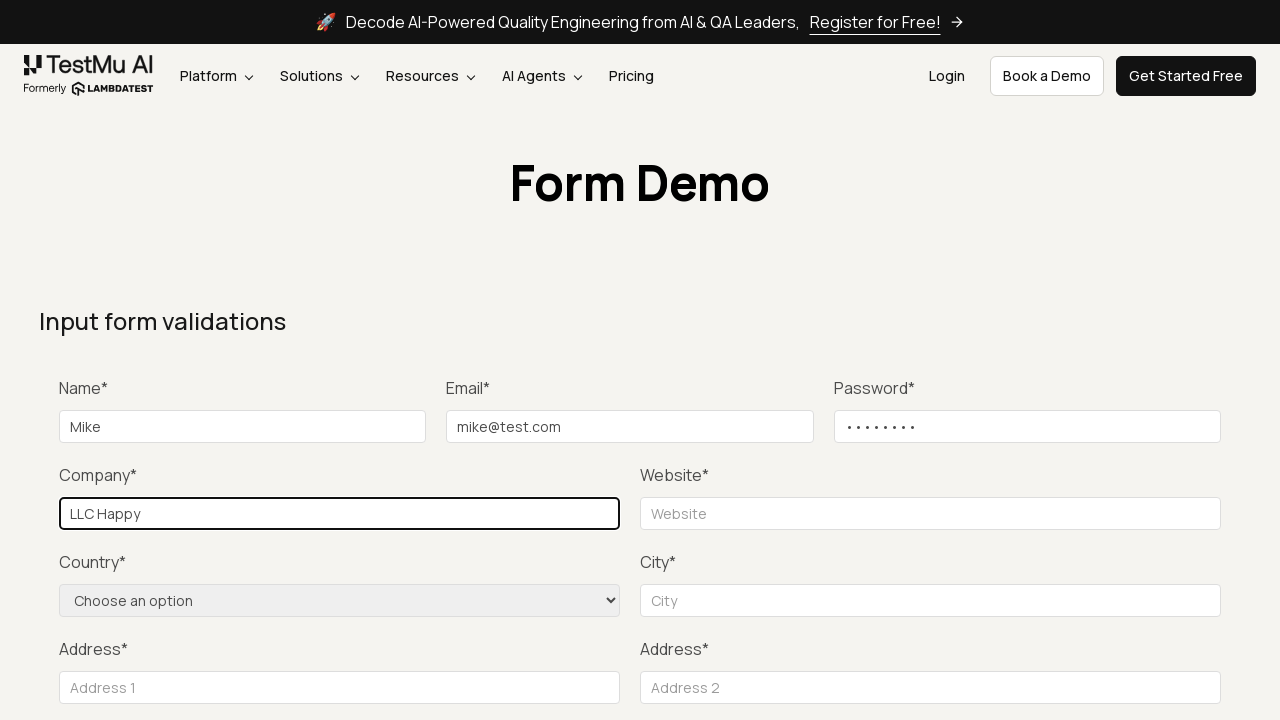

Selected 'United States' from country dropdown on select[name="country"]
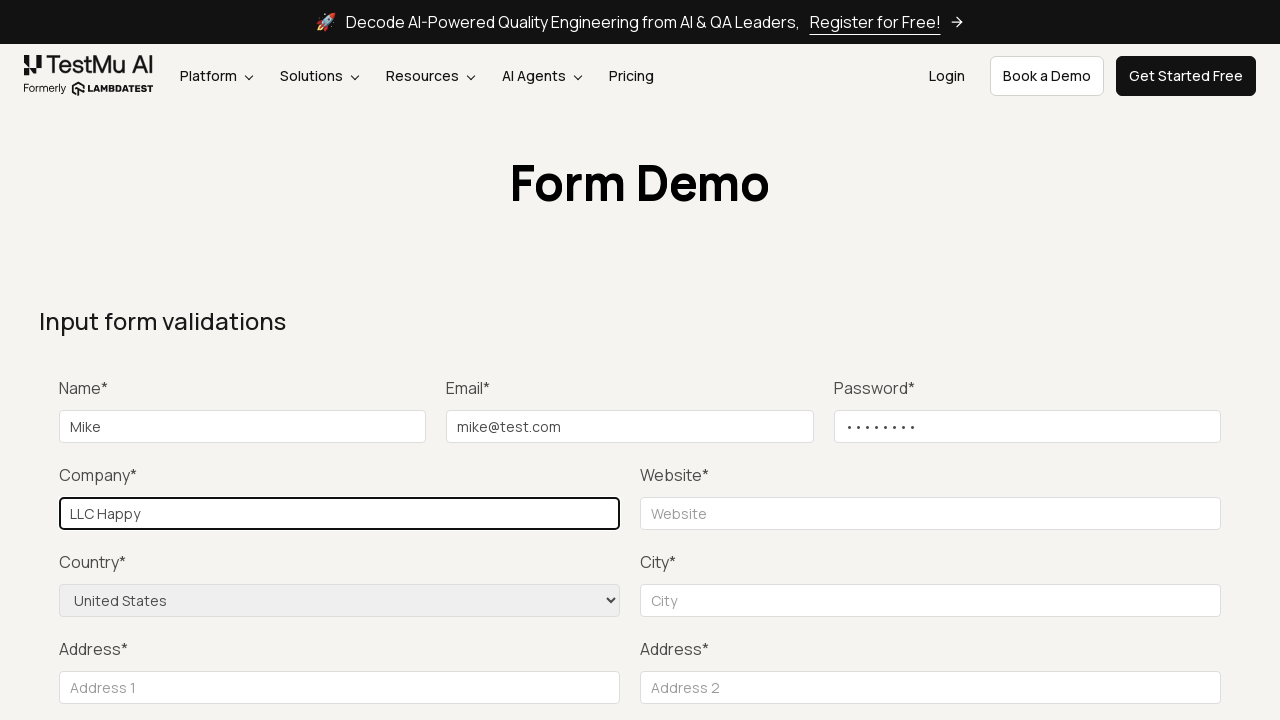

Filled city field with 'Orlando' on label:has-text("City*") ~ input#inputCity
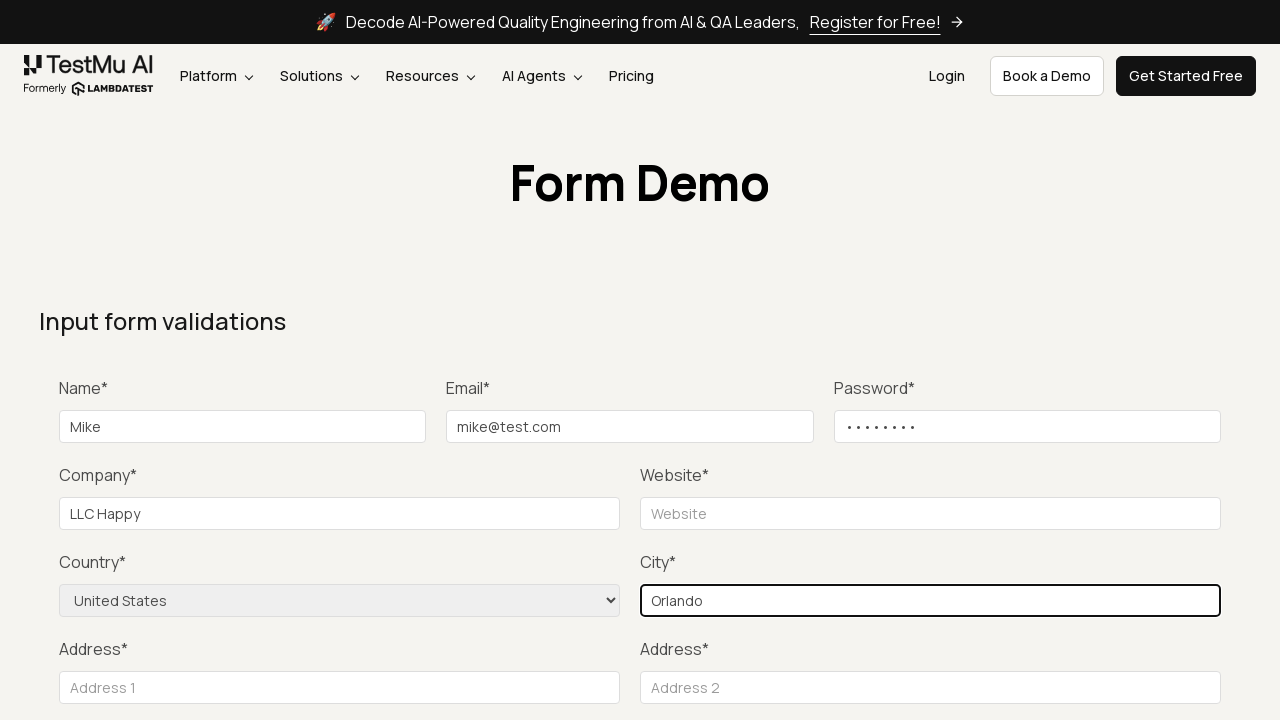

Filled Address 1 field with 'Orlando' on internal:attr=[placeholder="Address 1"i]
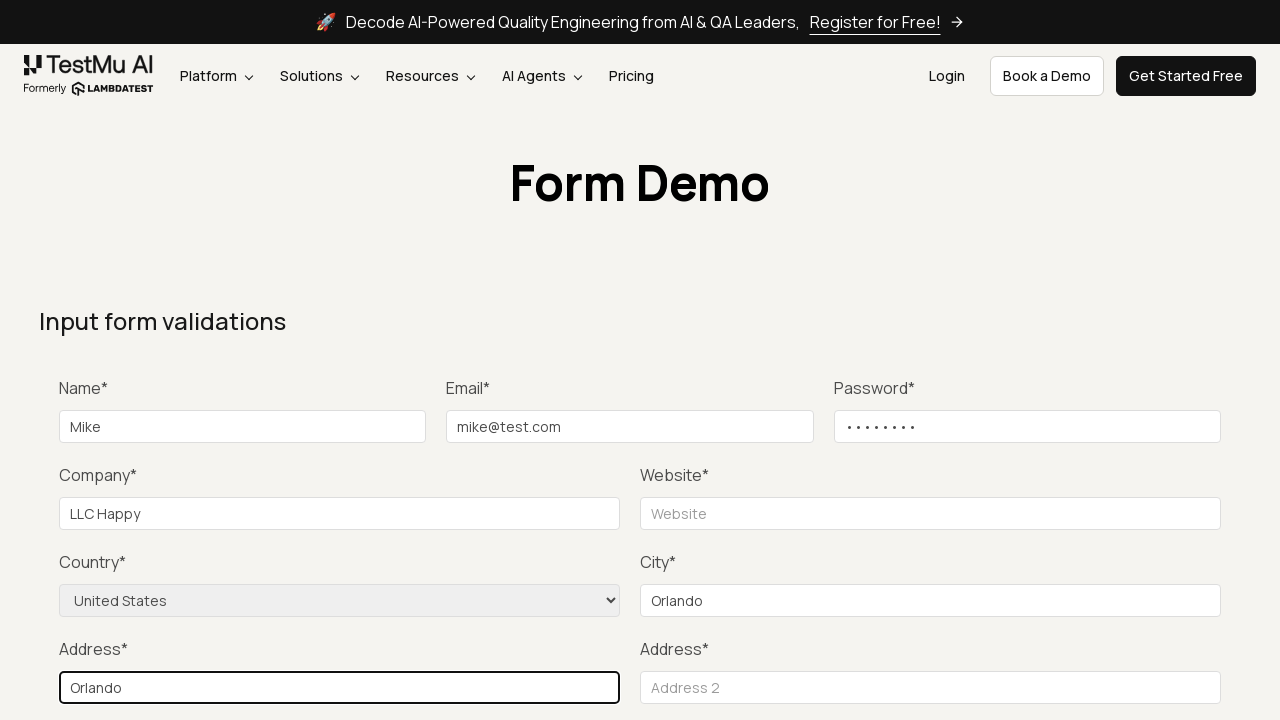

Filled Address 2 field with '704 Tobie Ct' on internal:role=textbox[name="Address 2"i]
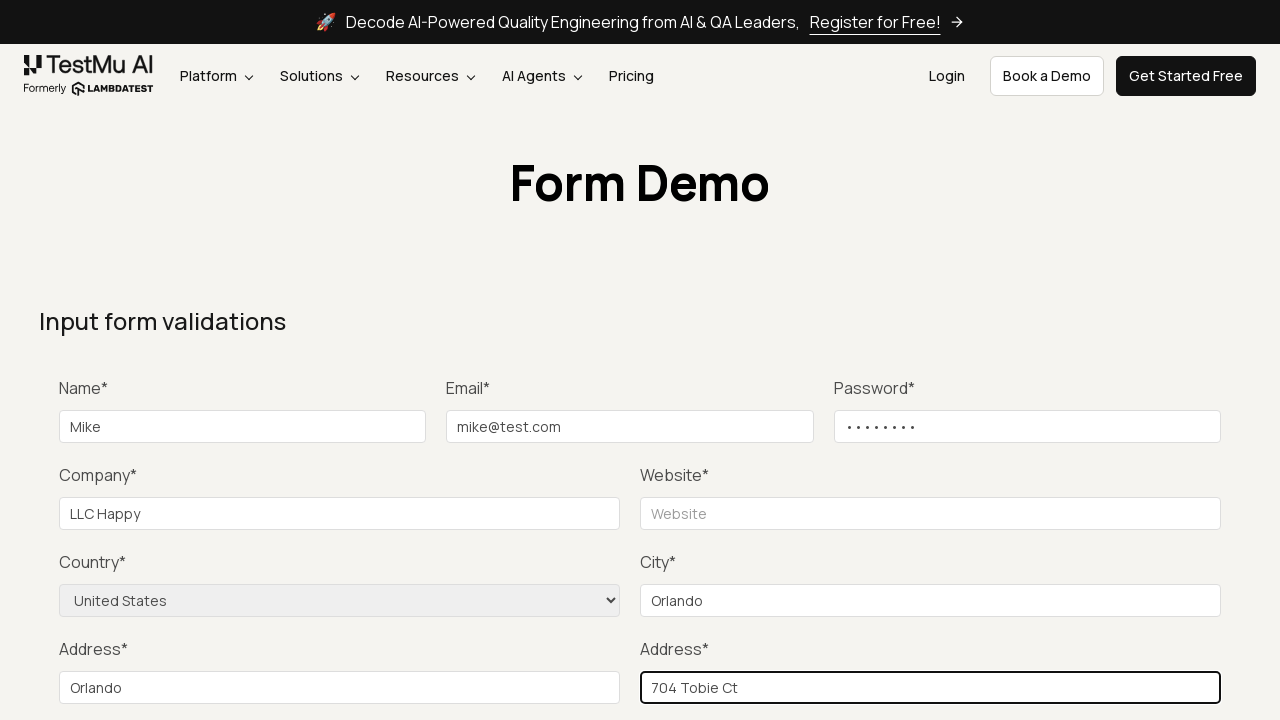

Filled Zip Code field with '32825' on internal:role=textbox[name="Zip Code"i]
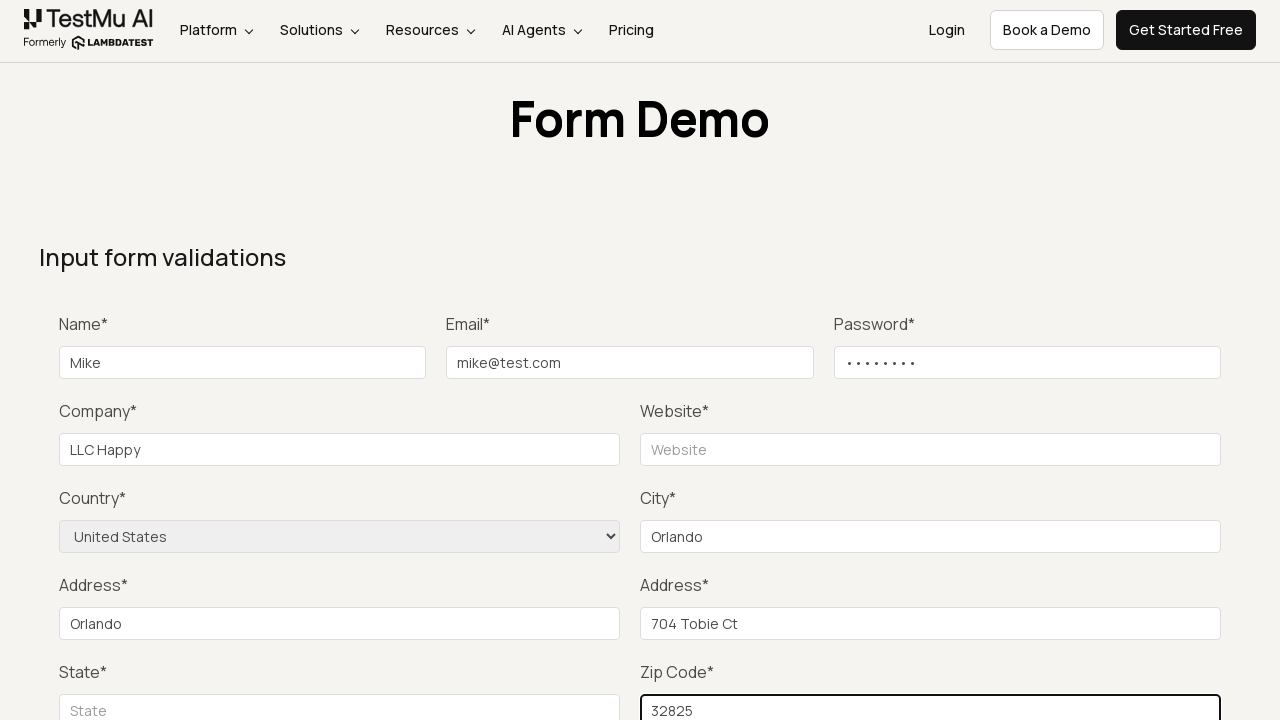

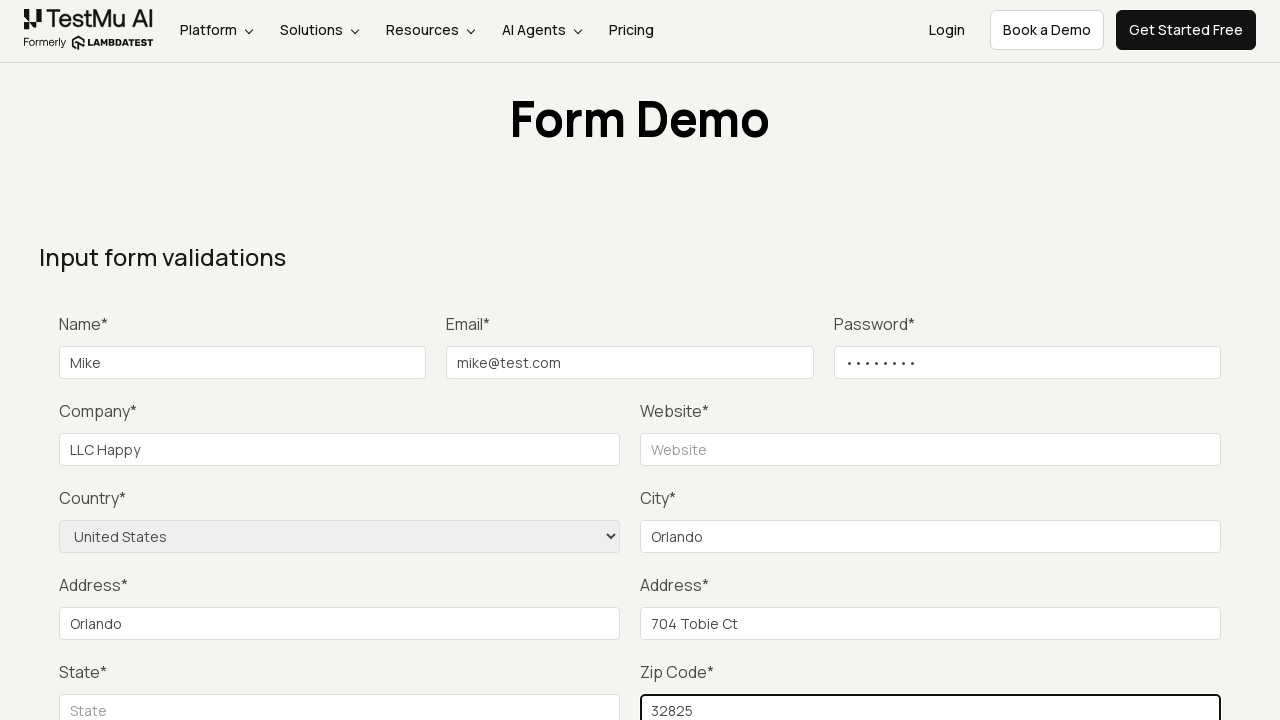